Tests dynamic loading functionality by clicking a Start button and verifying that "Hello World!" text appears after loading completes.

Starting URL: https://the-internet.herokuapp.com/dynamic_loading/1

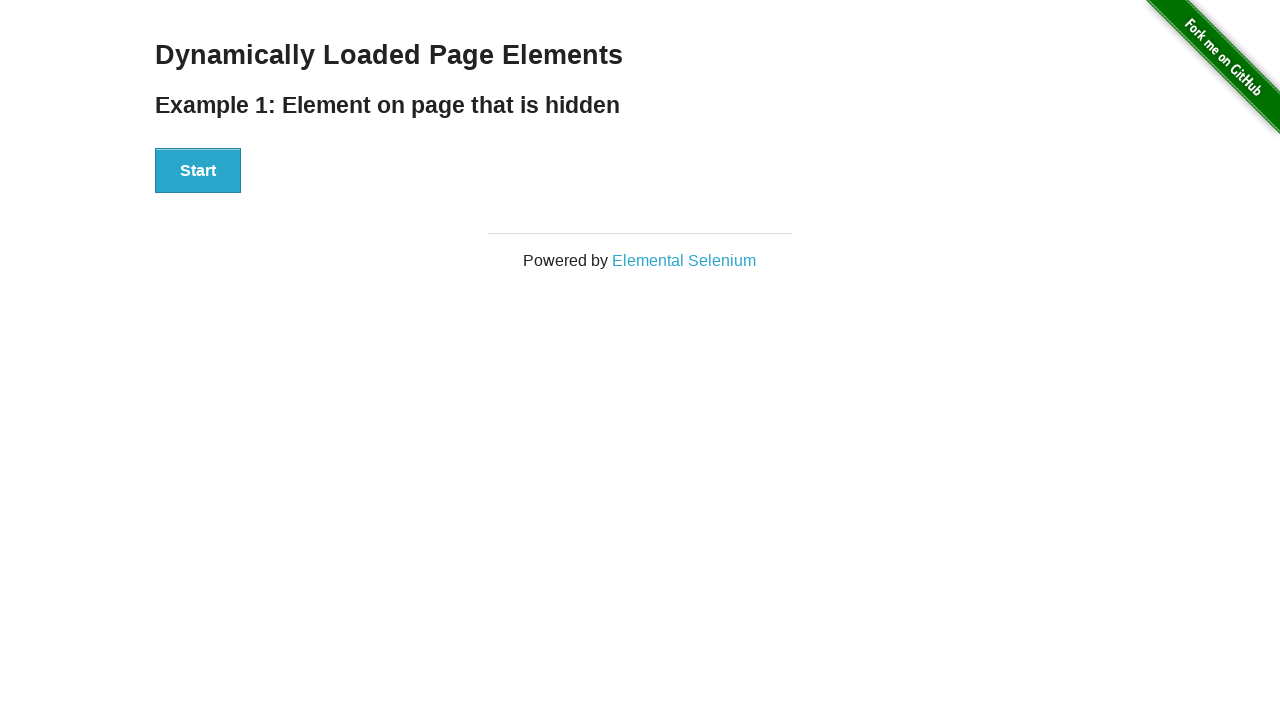

Navigated to dynamic loading test page
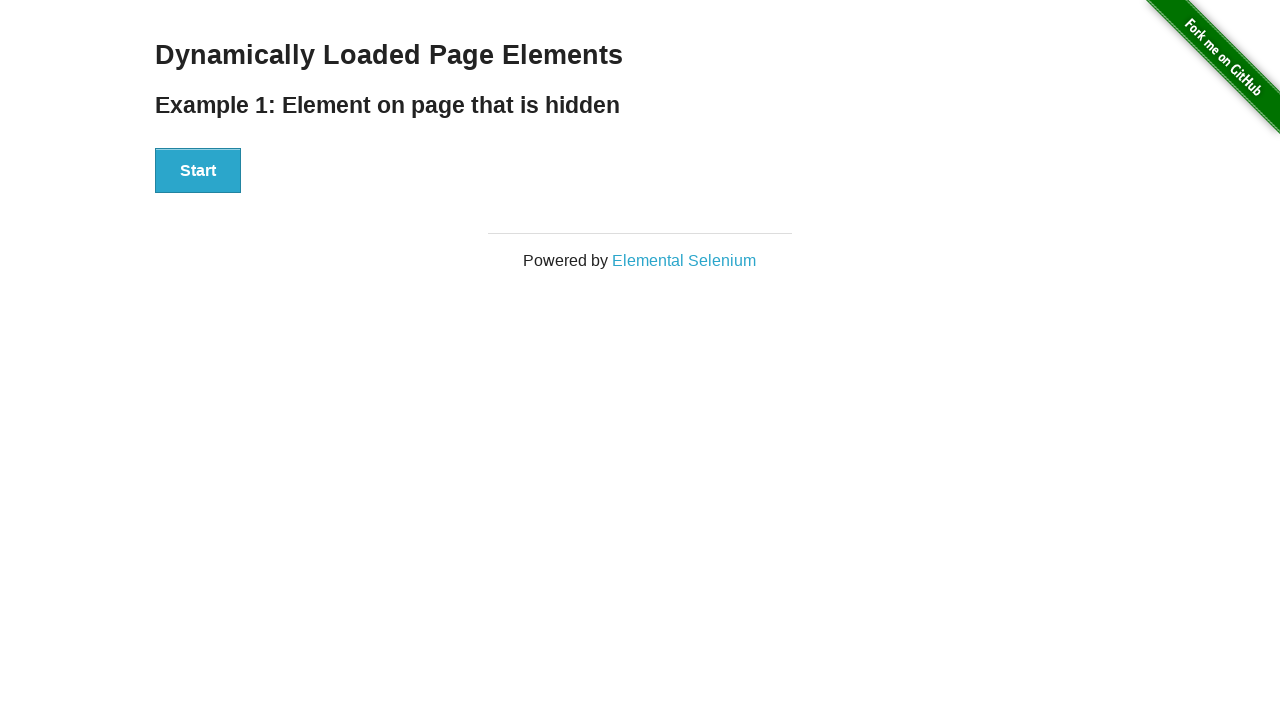

Clicked the Start button to initiate dynamic loading at (198, 171) on xpath=//button[.='Start']
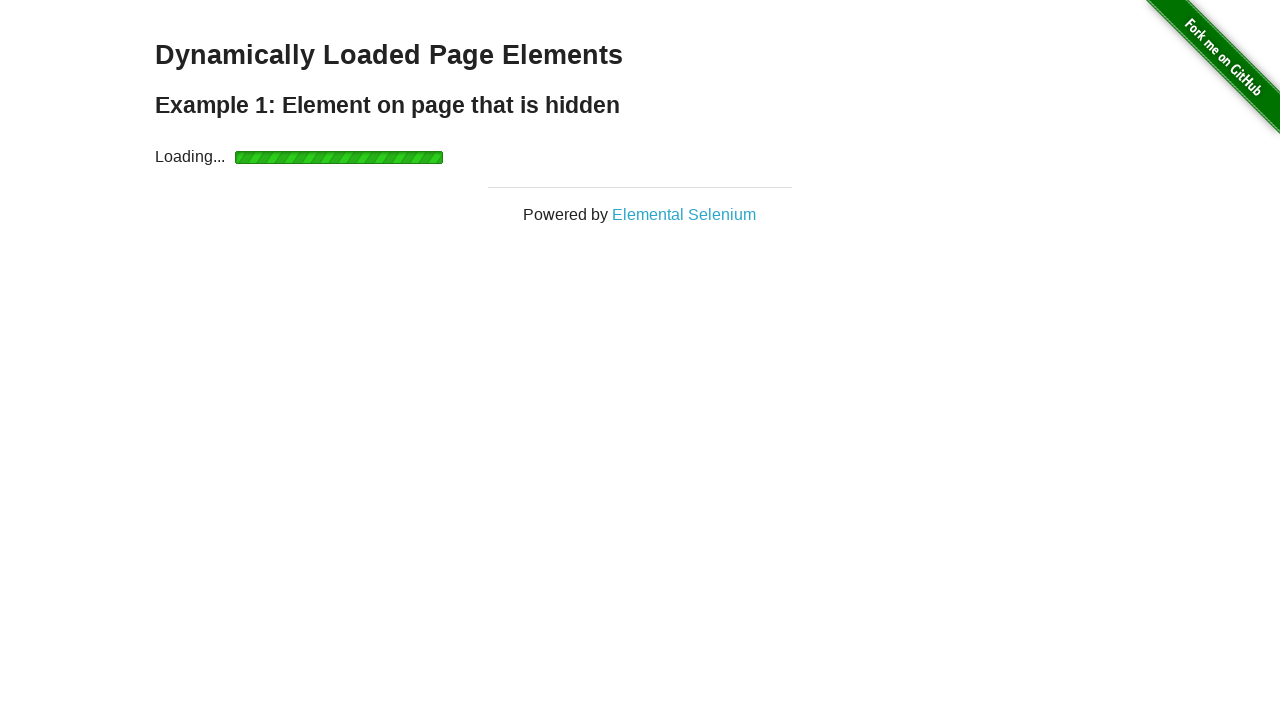

Waited for 'Hello World!' text to become visible after loading completed
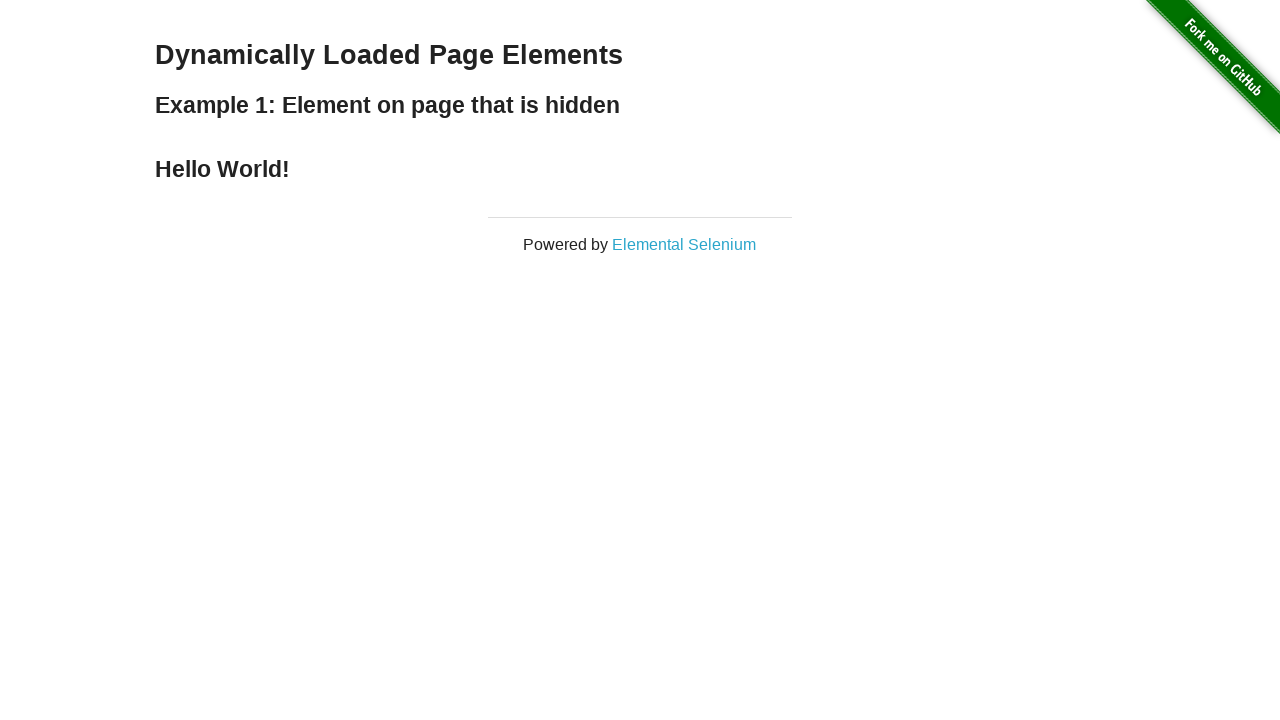

Verified that 'Hello World!' text content is correct
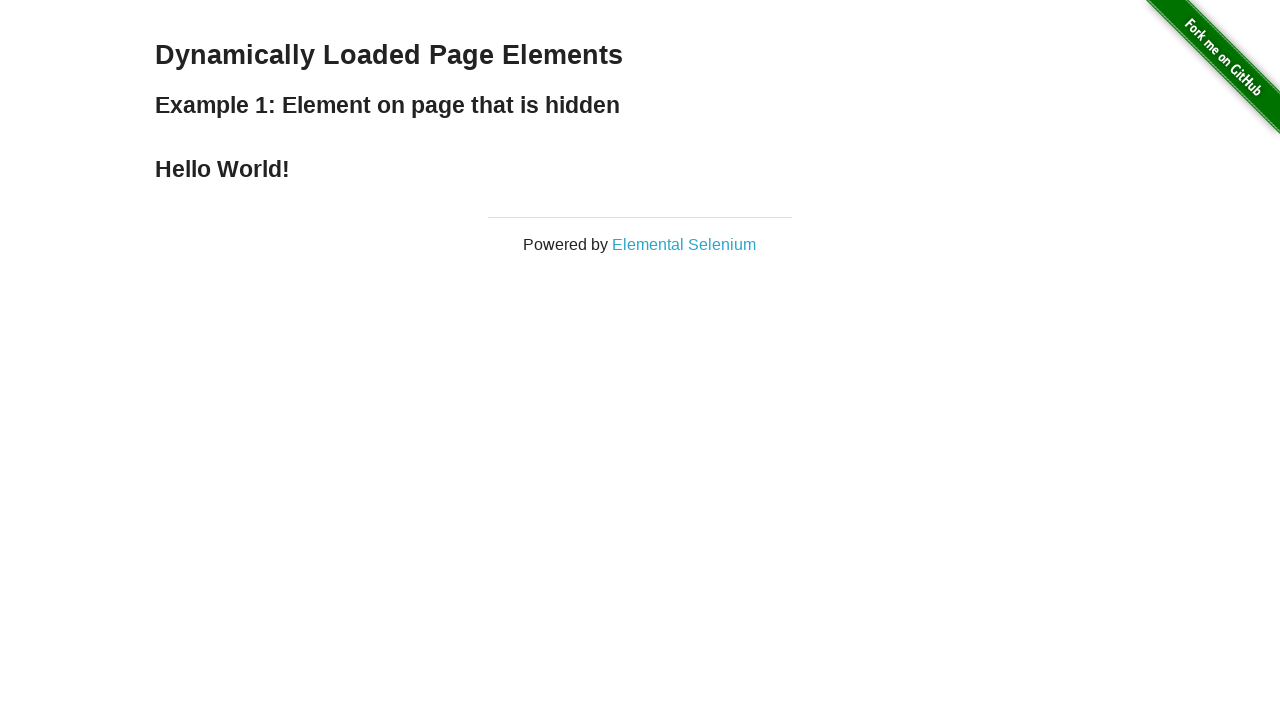

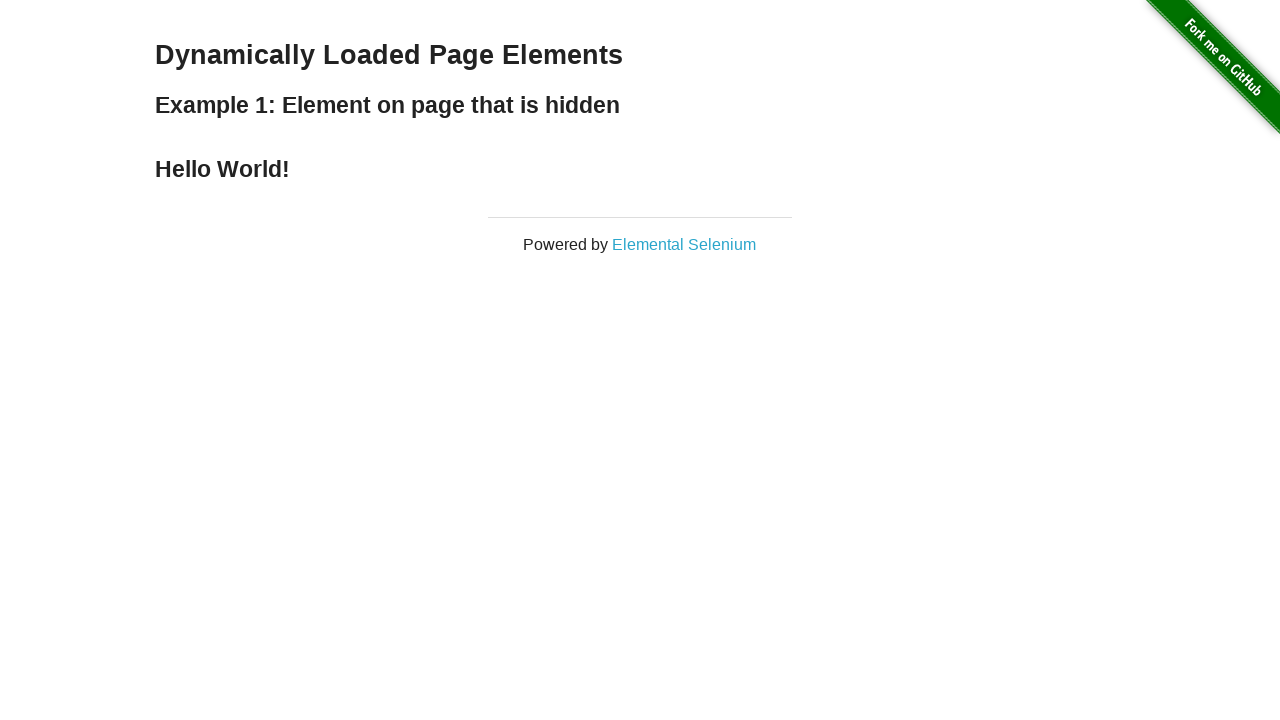